Tests the pharmacy search results page by scrolling down, clicking on the complementary medicines tab, selecting a radio button option, and verifying price information is displayed.

Starting URL: https://tabletka.by/result?ls=17447

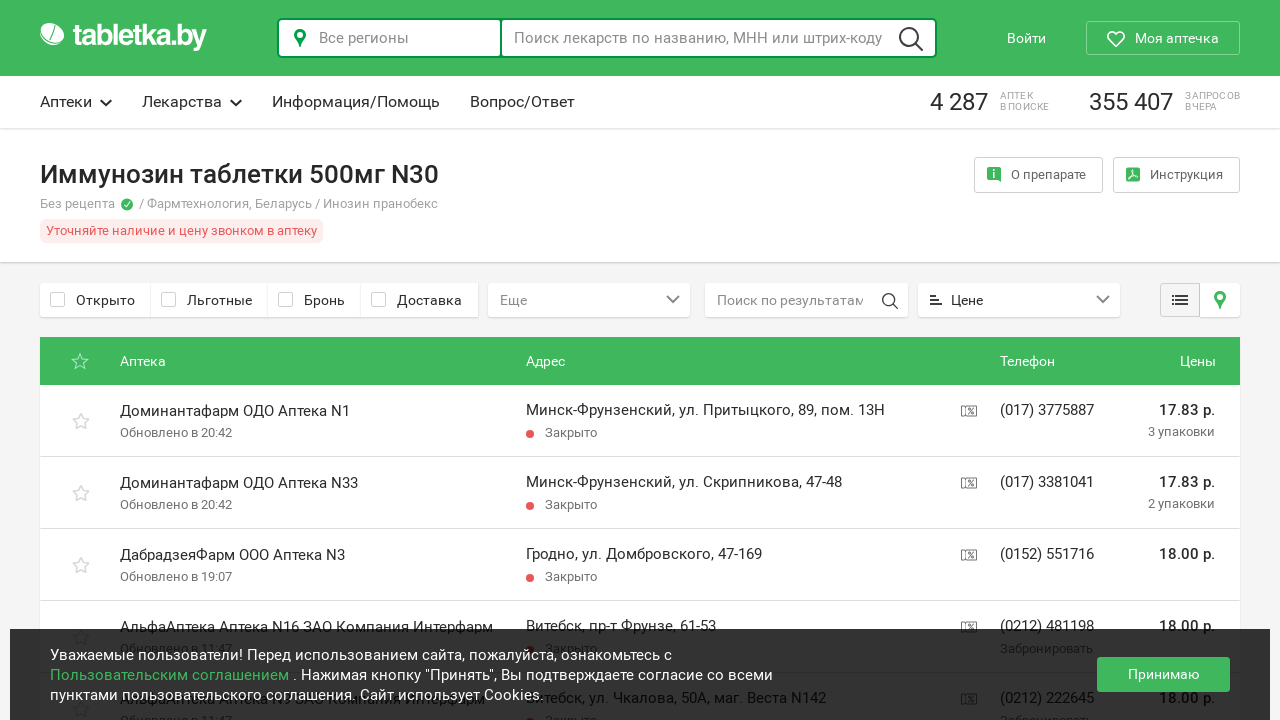

Scrolled down the page by 200 pixels
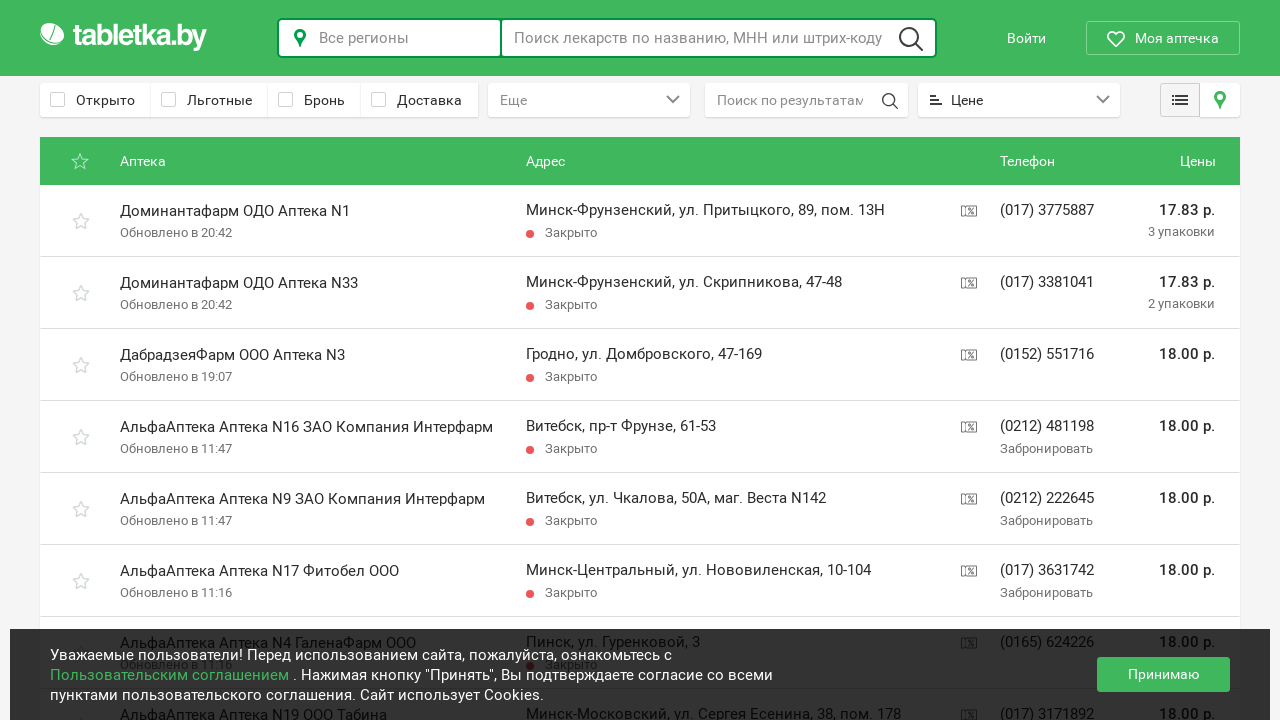

Complementary medicines tab selector loaded
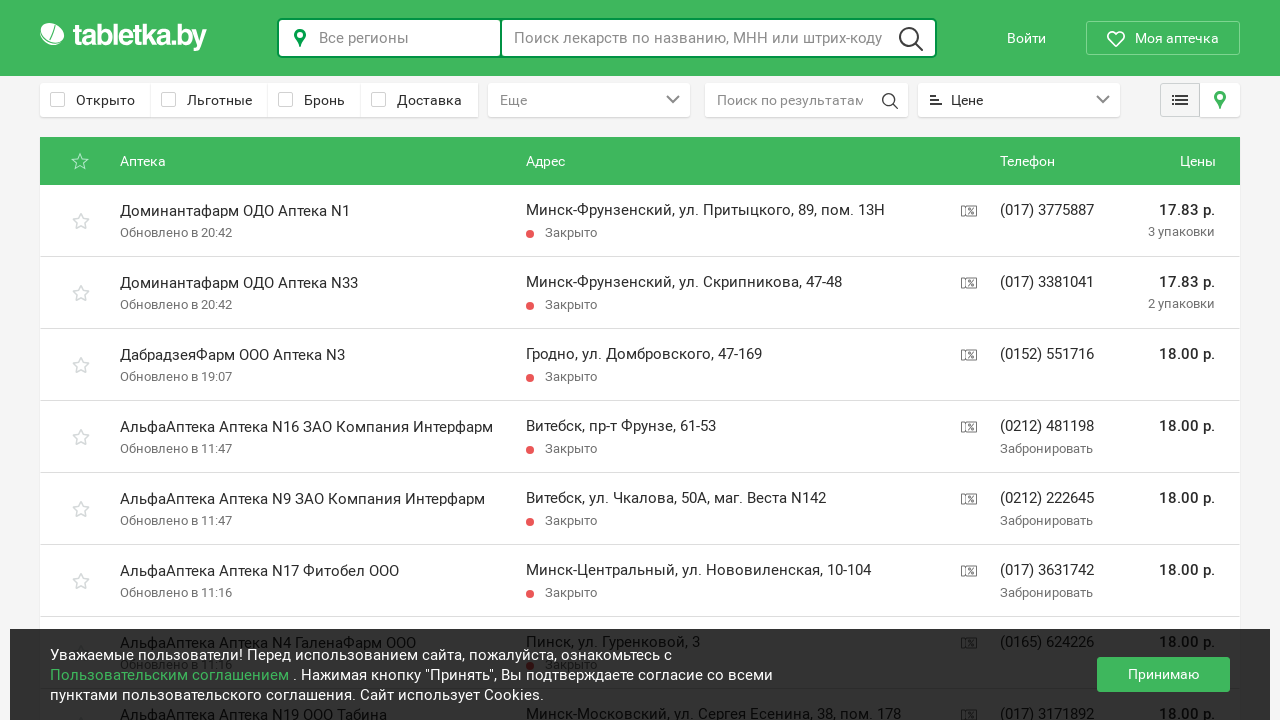

Clicked on the complementary medicines tab at (1014, 100) on div.tabs-complement-inn
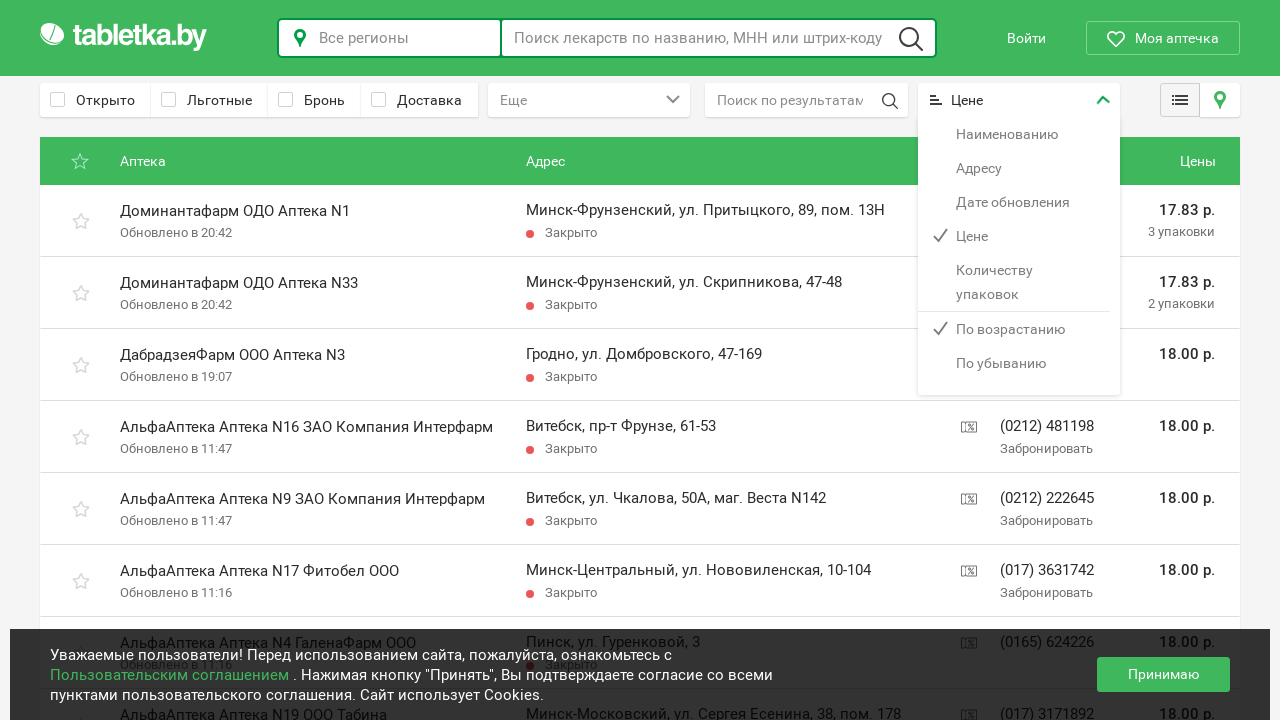

Waited for complementary medicines tab content to load
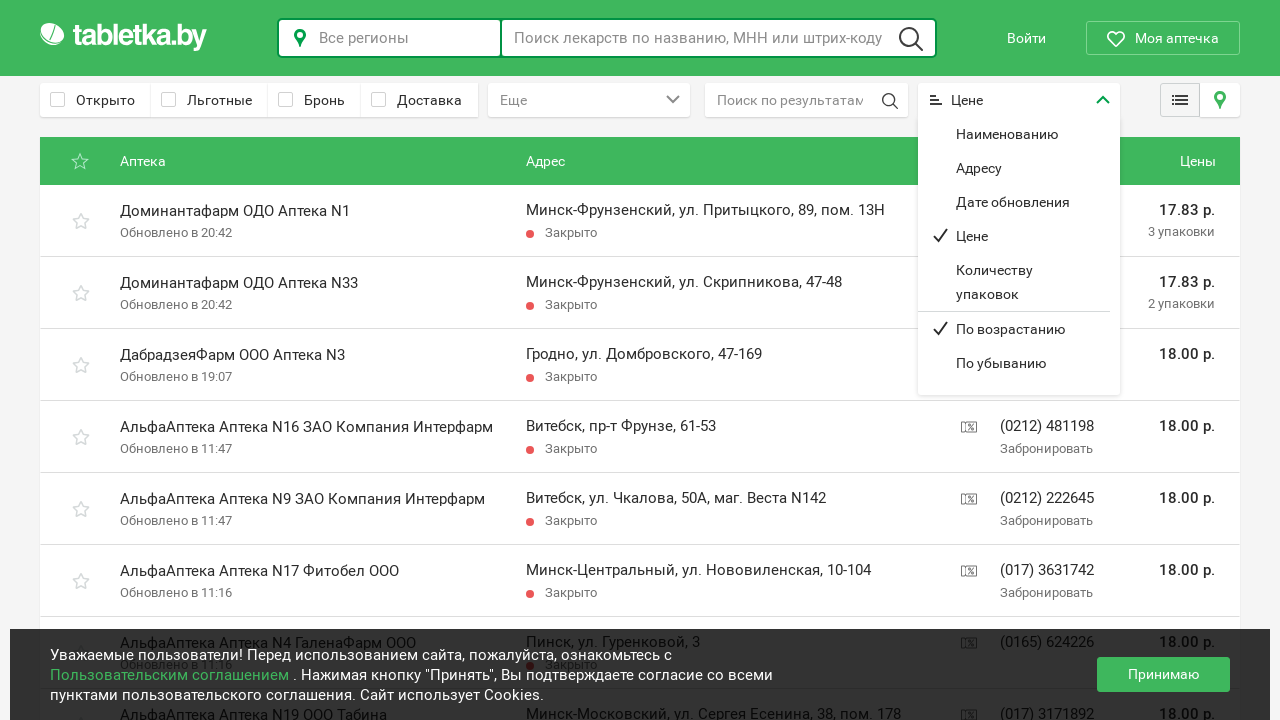

Clicked on the radio button option (r22) at (1014, 363) on label[for='r22']
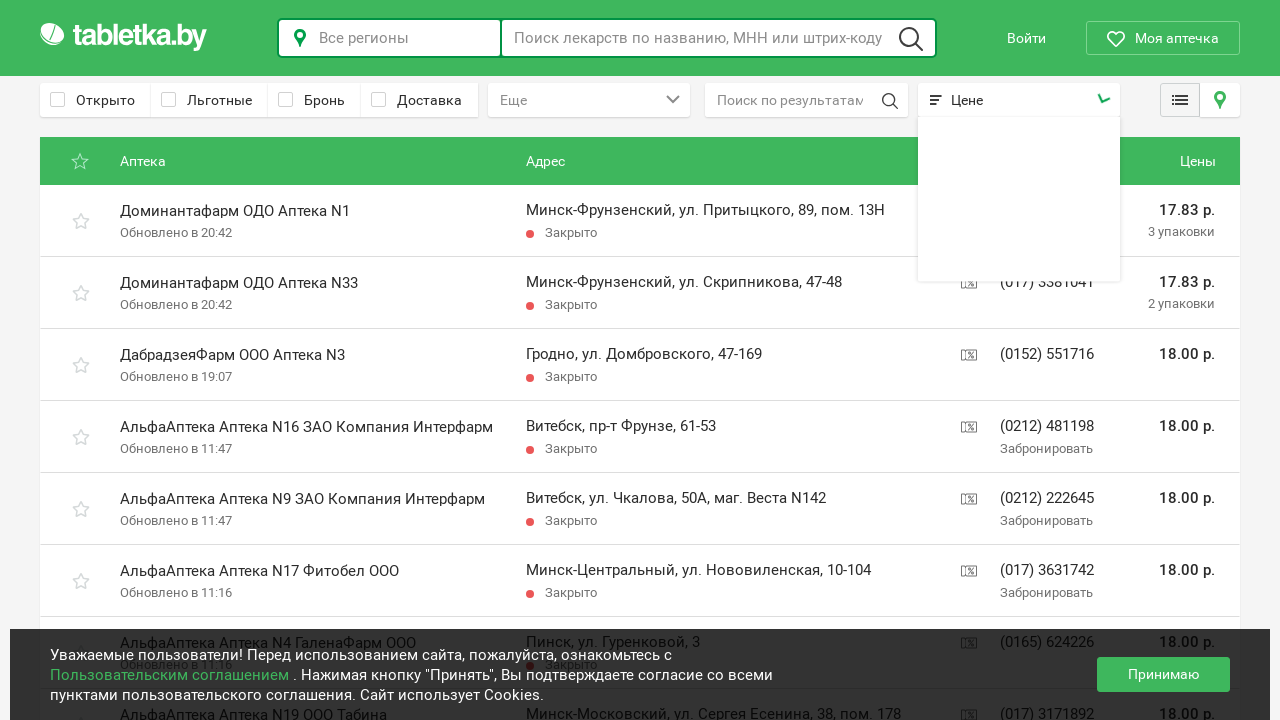

Price information loaded and verified as visible
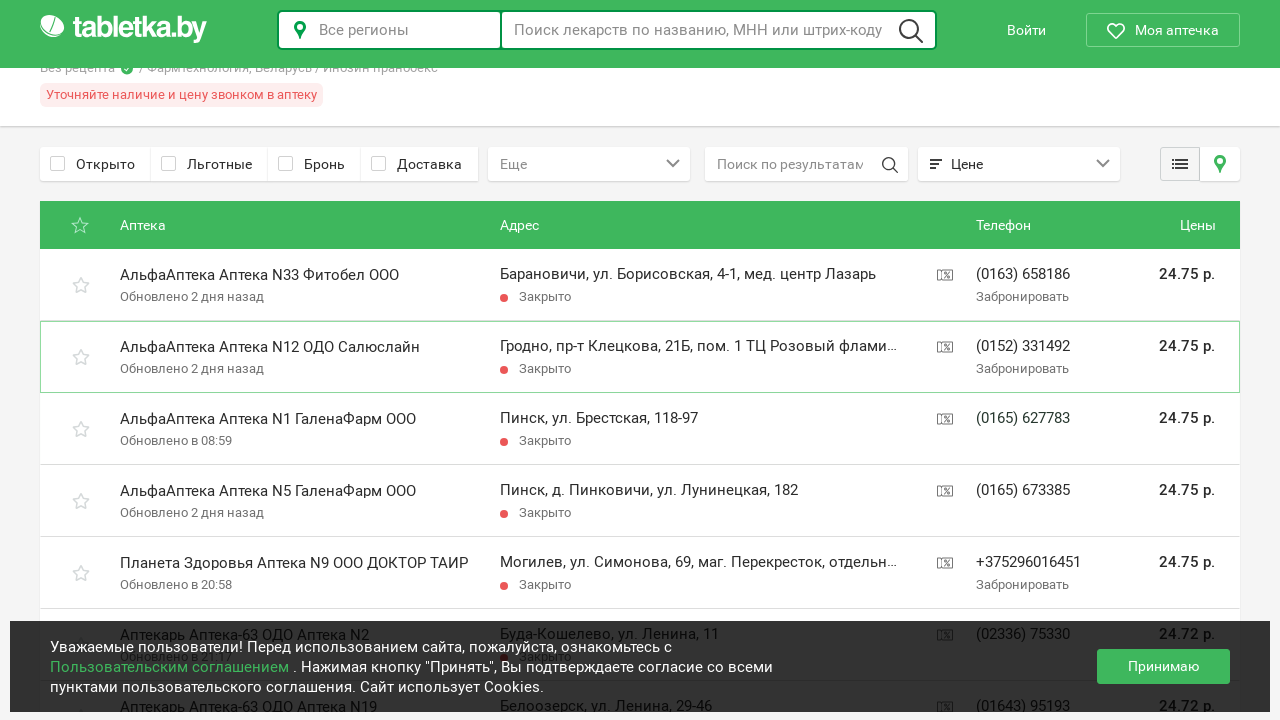

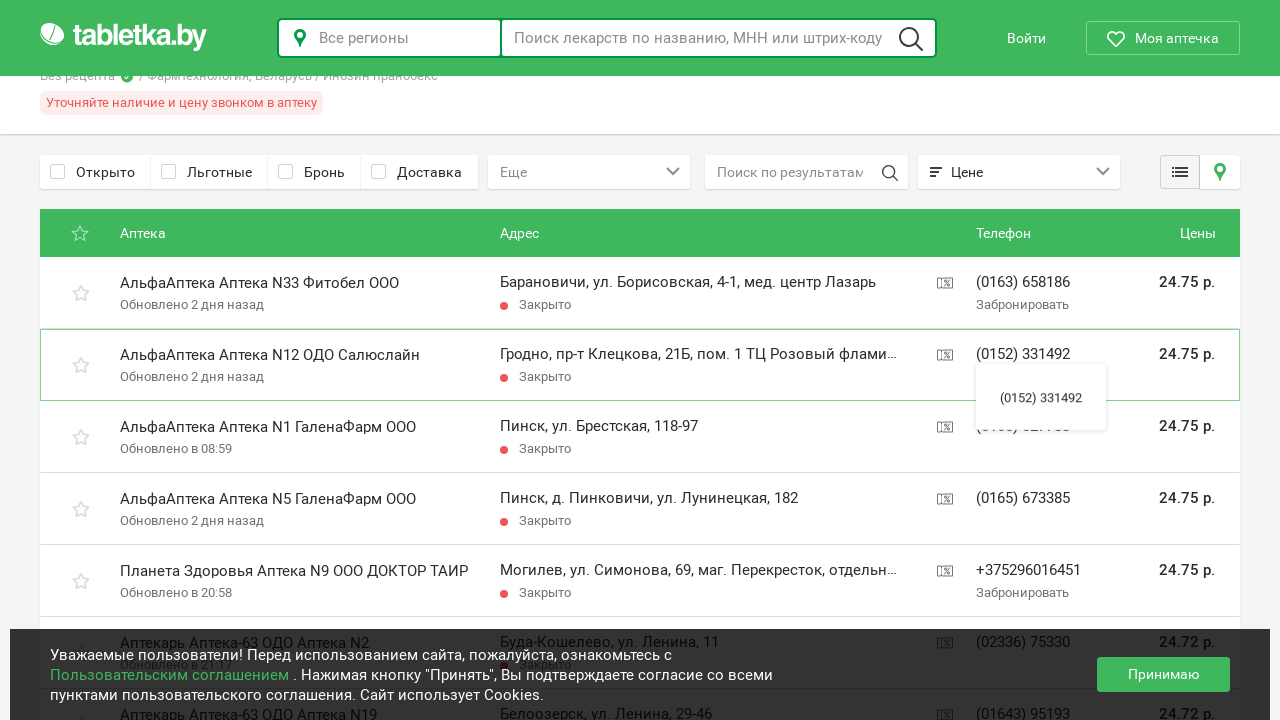